Navigates to the Automation Exercise website and clicks on the Test Cases link to verify navigation to the test cases page

Starting URL: https://www.automationexercise.com

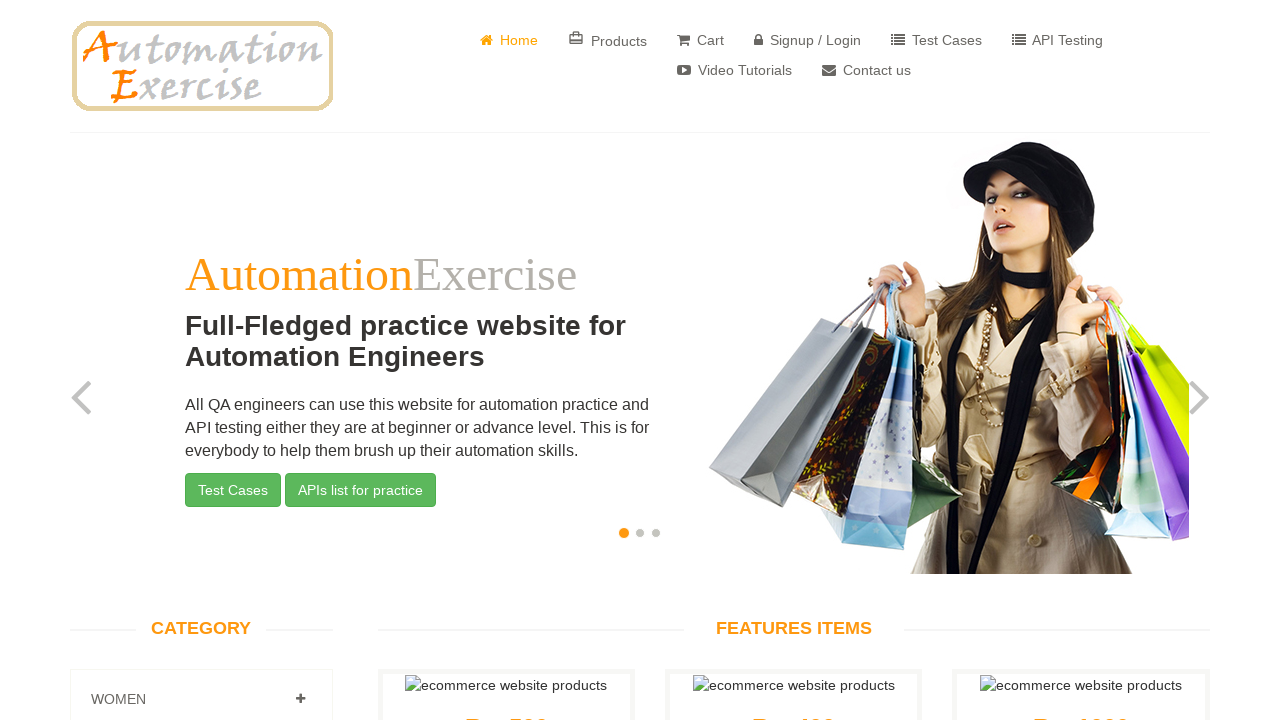

Clicked on Test Cases link at (936, 40) on a[href='/test_cases']
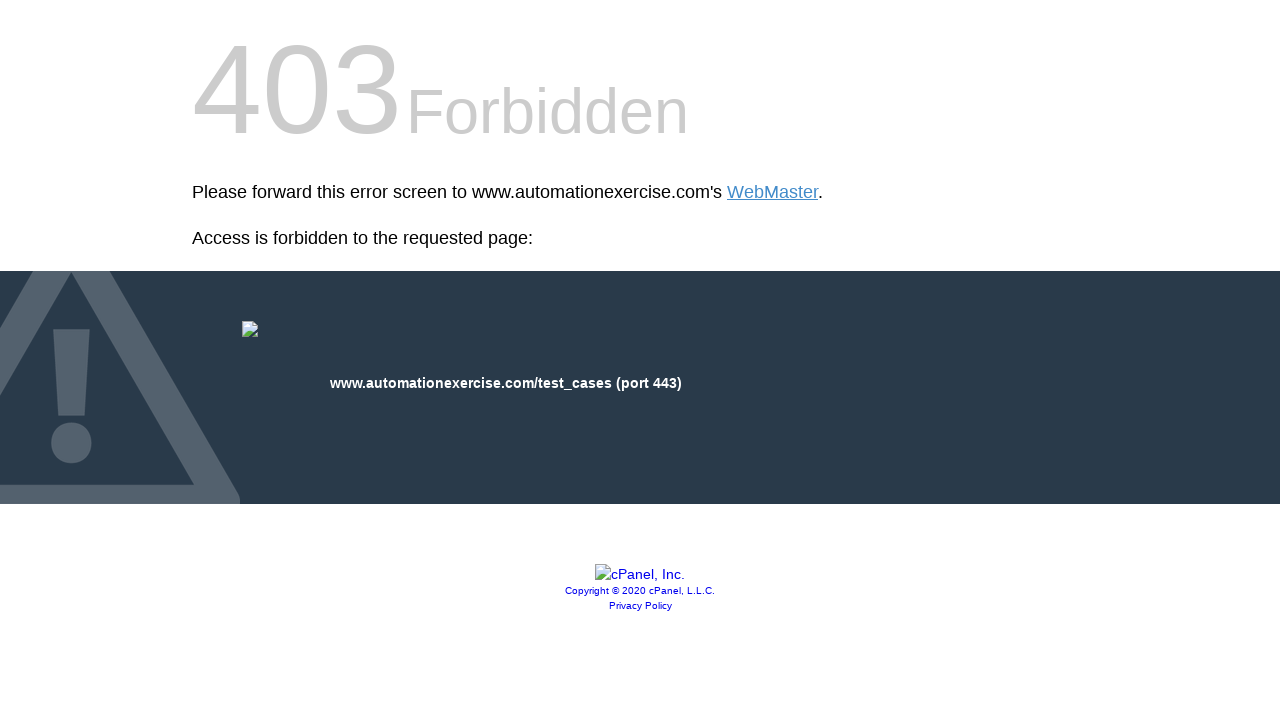

Navigated to test cases page successfully
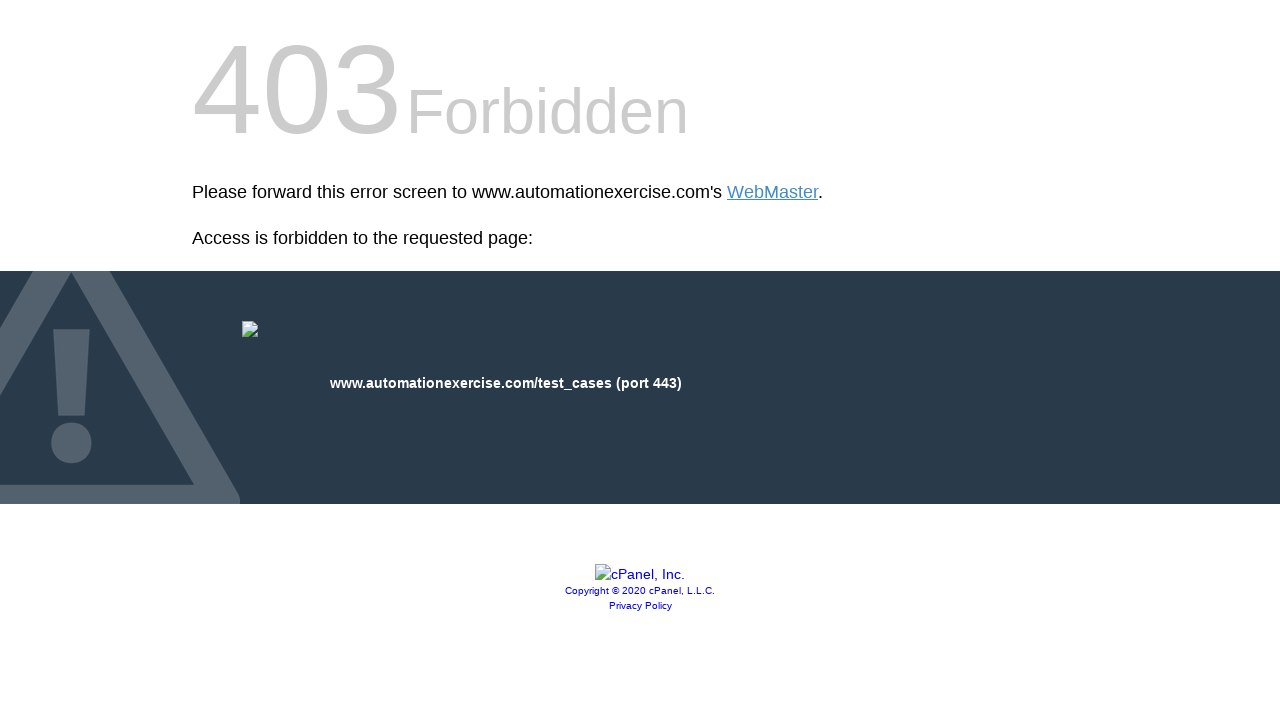

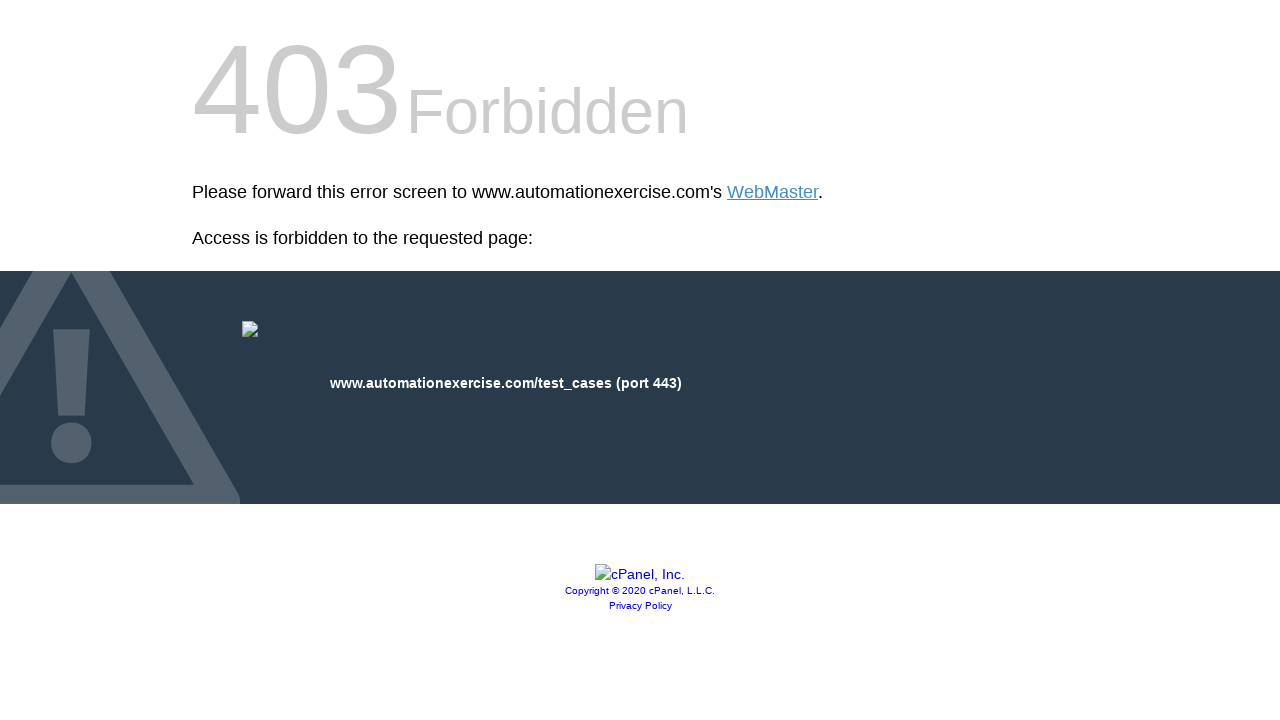